Tests number input field behavior with arrow keys, verifying increment and decrement functionality

Starting URL: http://the-internet.herokuapp.com/inputs

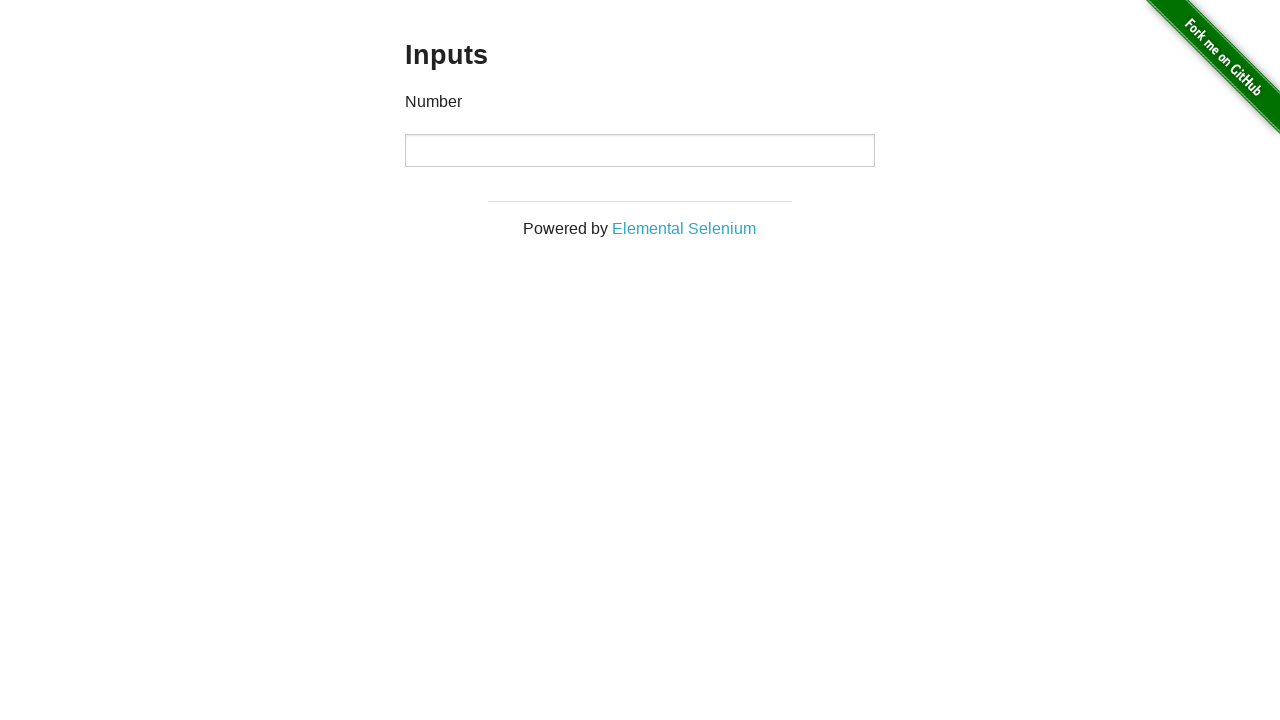

Located the number input field
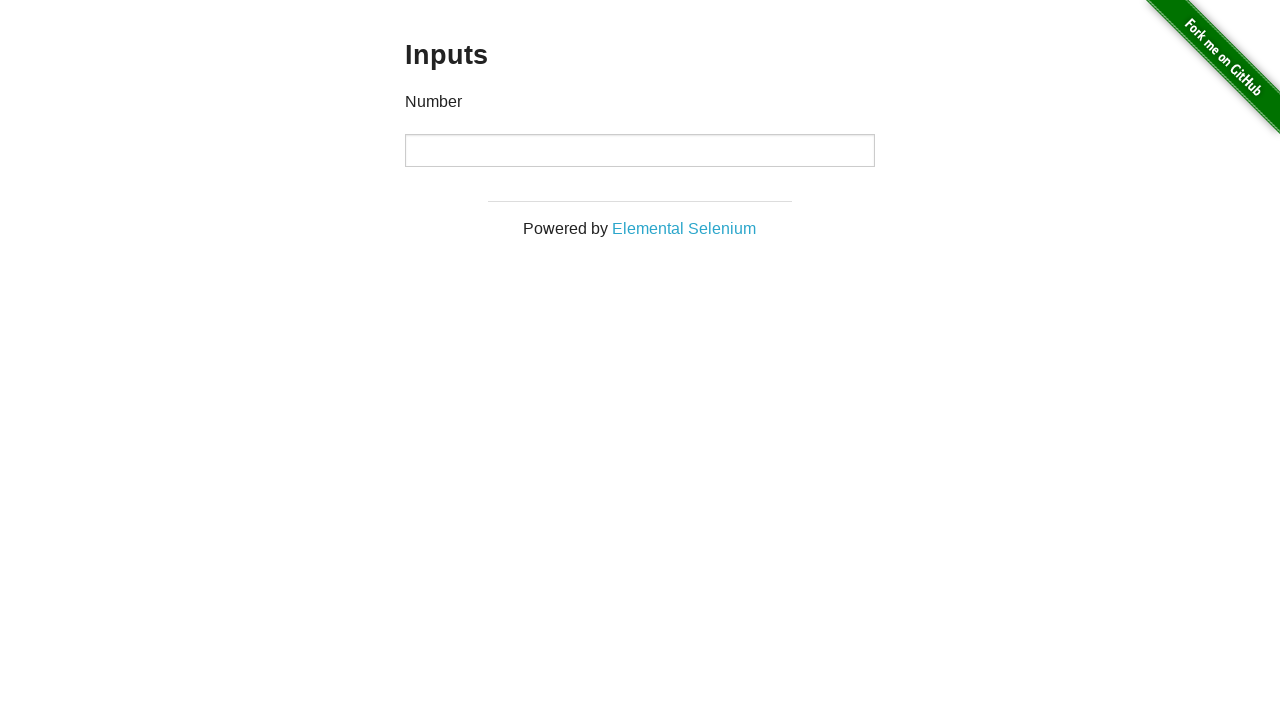

Cleared the input field on input
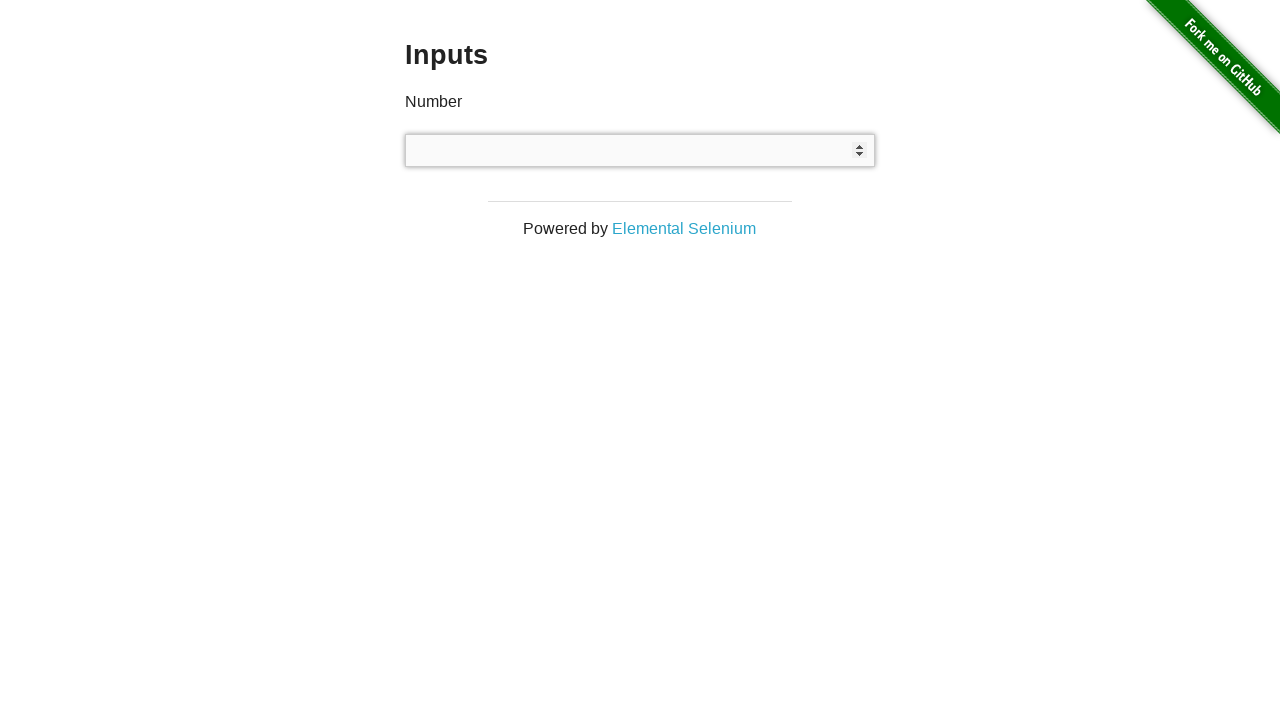

Filled input field with initial value '0' on input
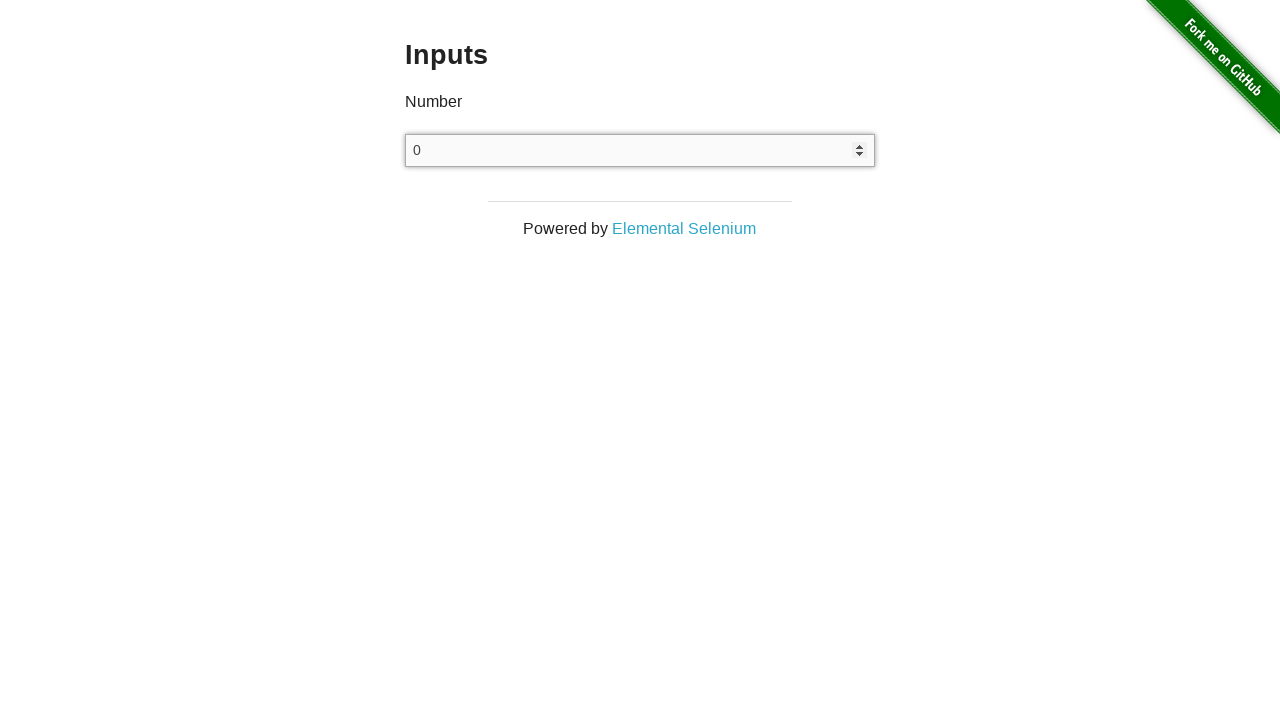

Pressed ArrowDown key to decrement value on input
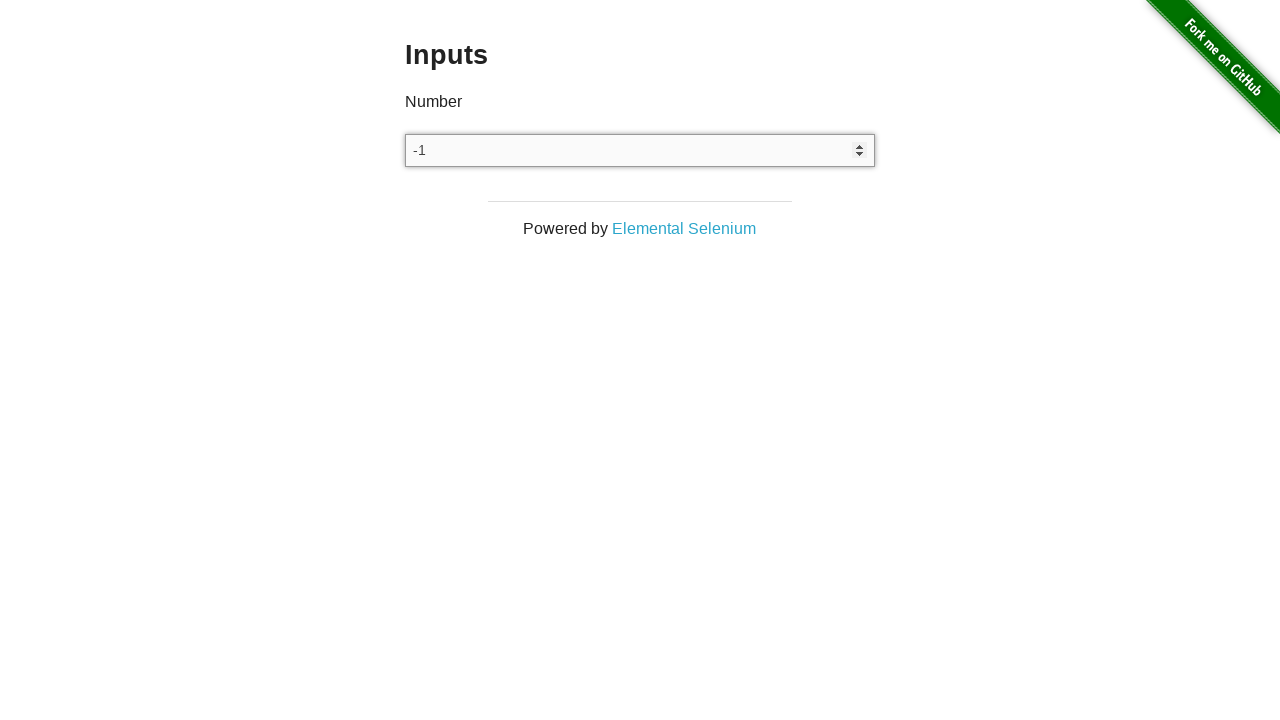

Pressed ArrowUp key to increment value on input
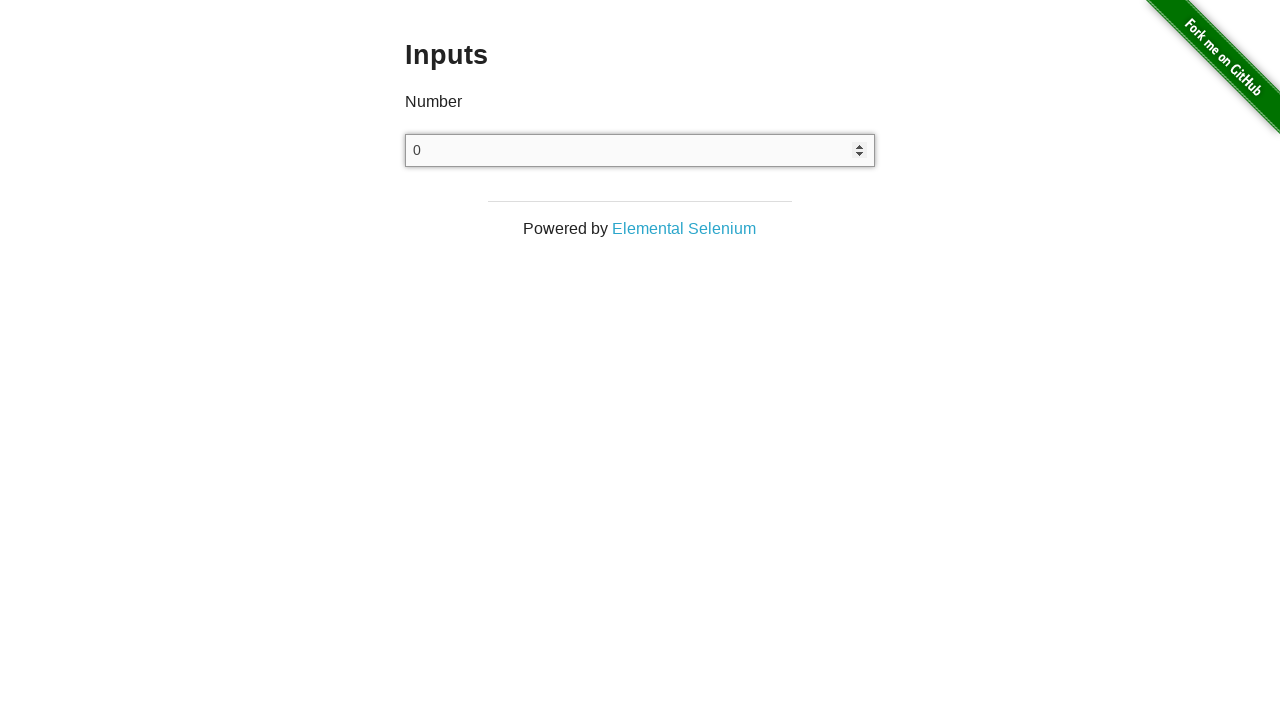

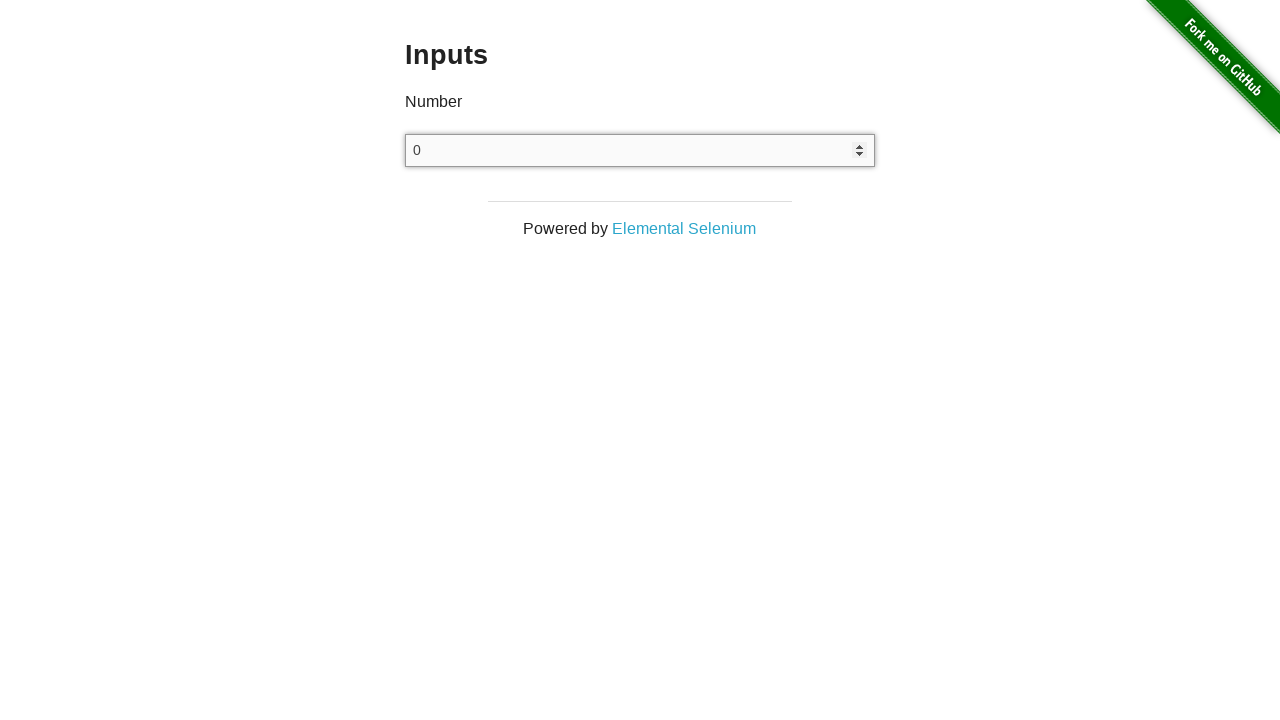